Tests interacting with SVG map elements by finding all states on an India map and clicking on Maharashtra

Starting URL: https://www.amcharts.com/svg-maps/?map=india

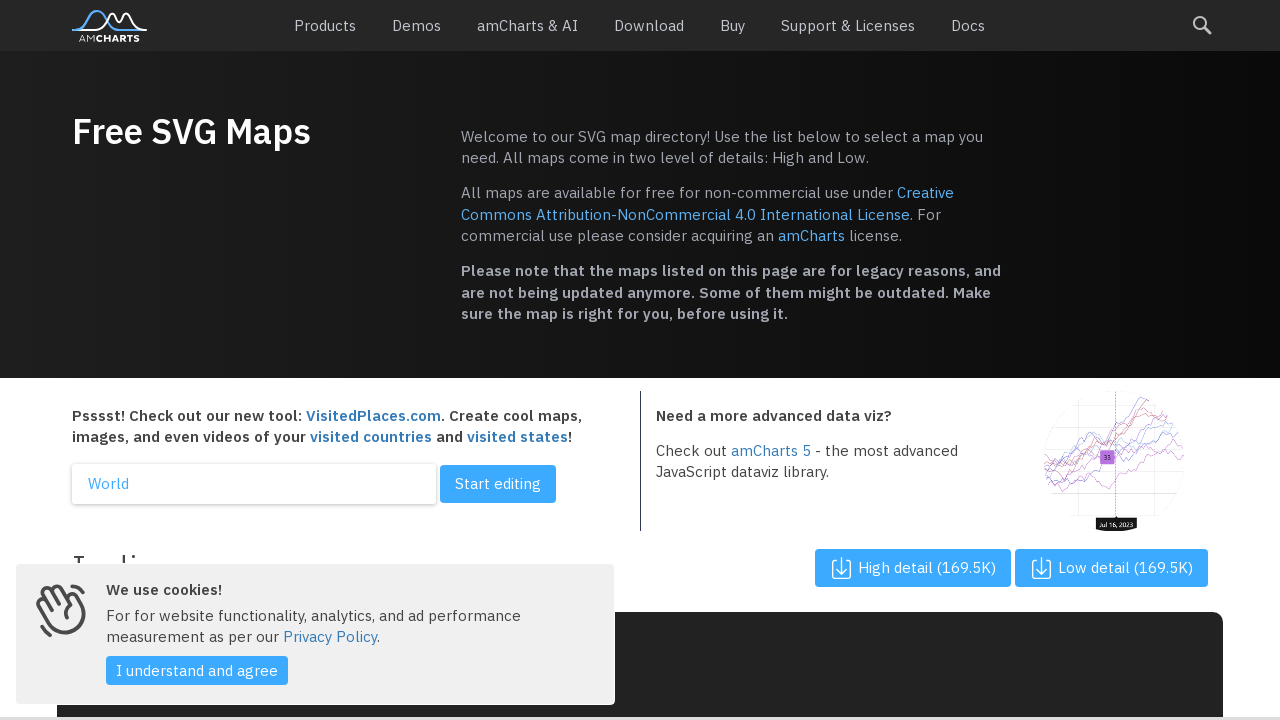

Waited for SVG map to load
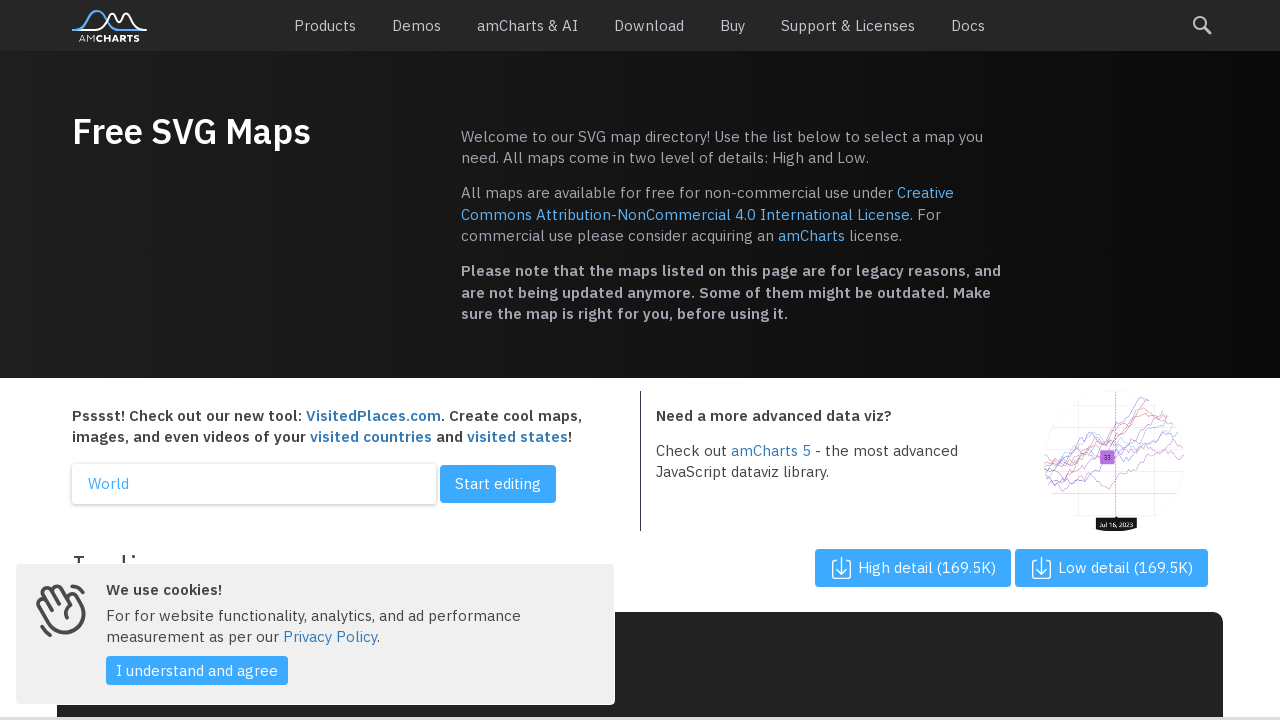

Found all state path elements in the SVG map
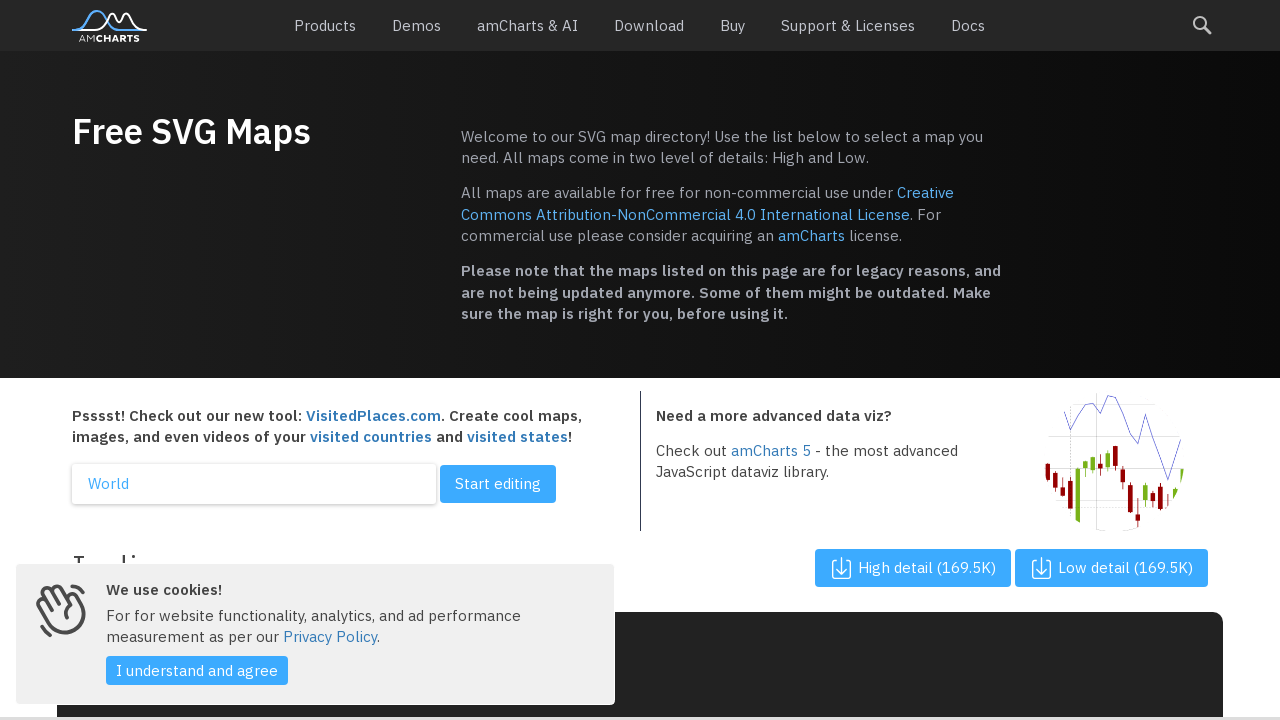

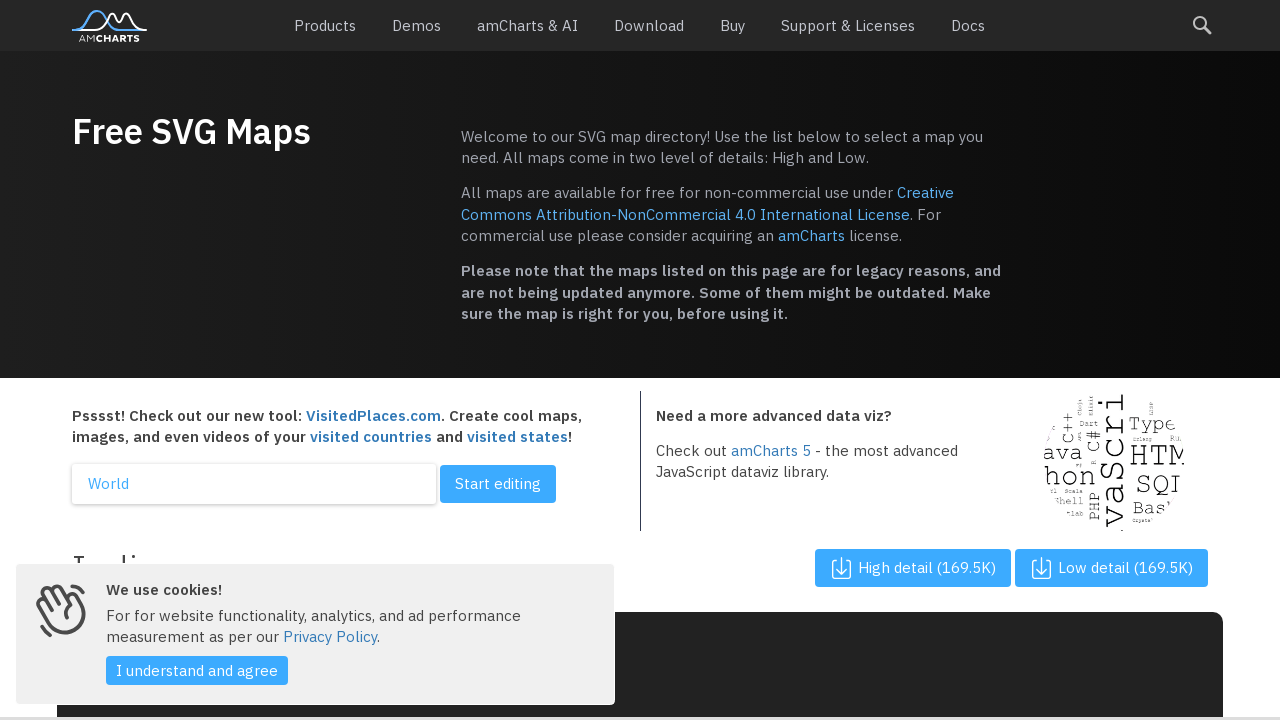